Tests customer management functionality by adding a new customer with first name, last name, and postal code, then navigating to the customer list to search for and validate that the customer appears in the table.

Starting URL: https://www.globalsqa.com/angularJs-protractor/BankingProject/#/manager/addCust

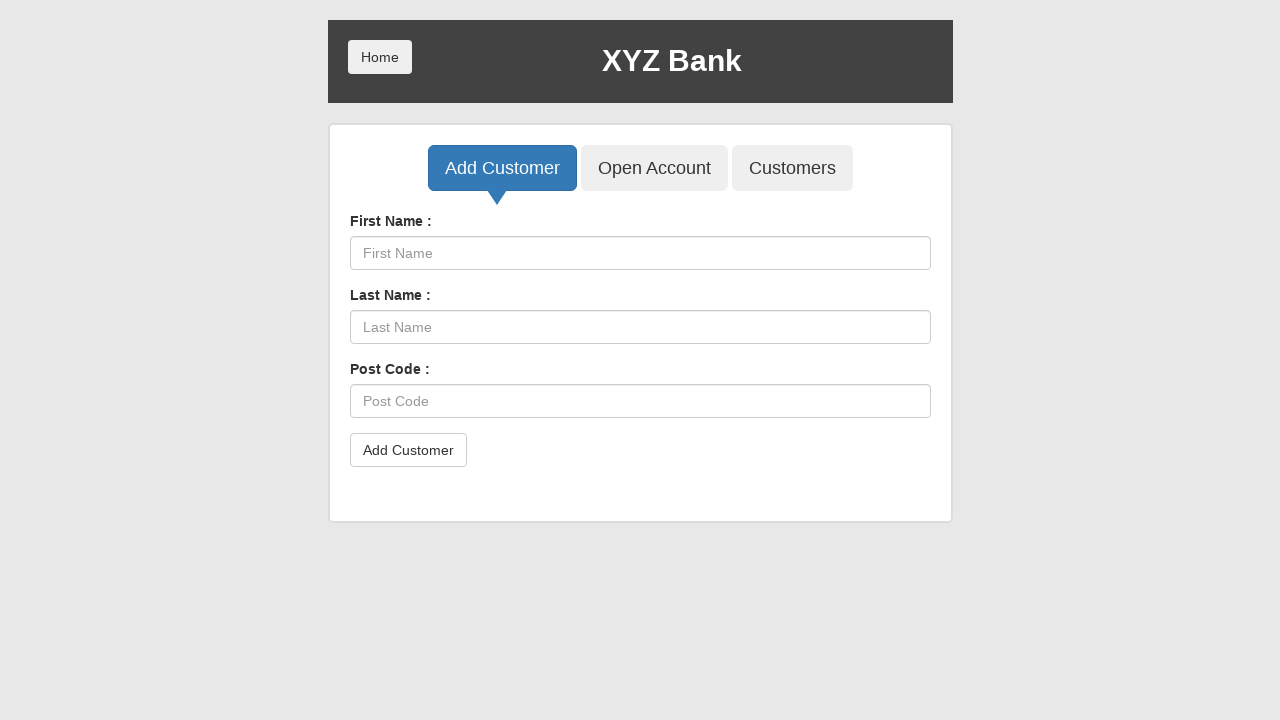

Filled first name field with 'Michael' on input[ng-model='fName']
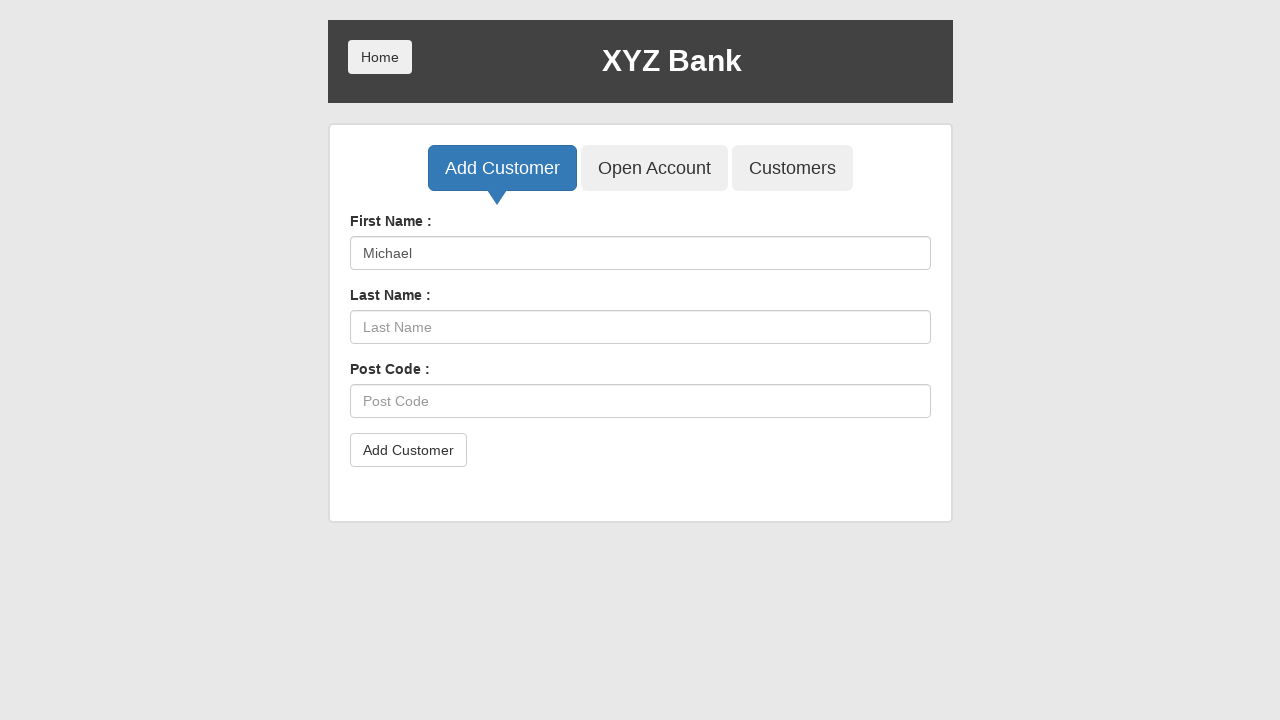

Filled last name field with 'Thompson' on input[ng-model='lName']
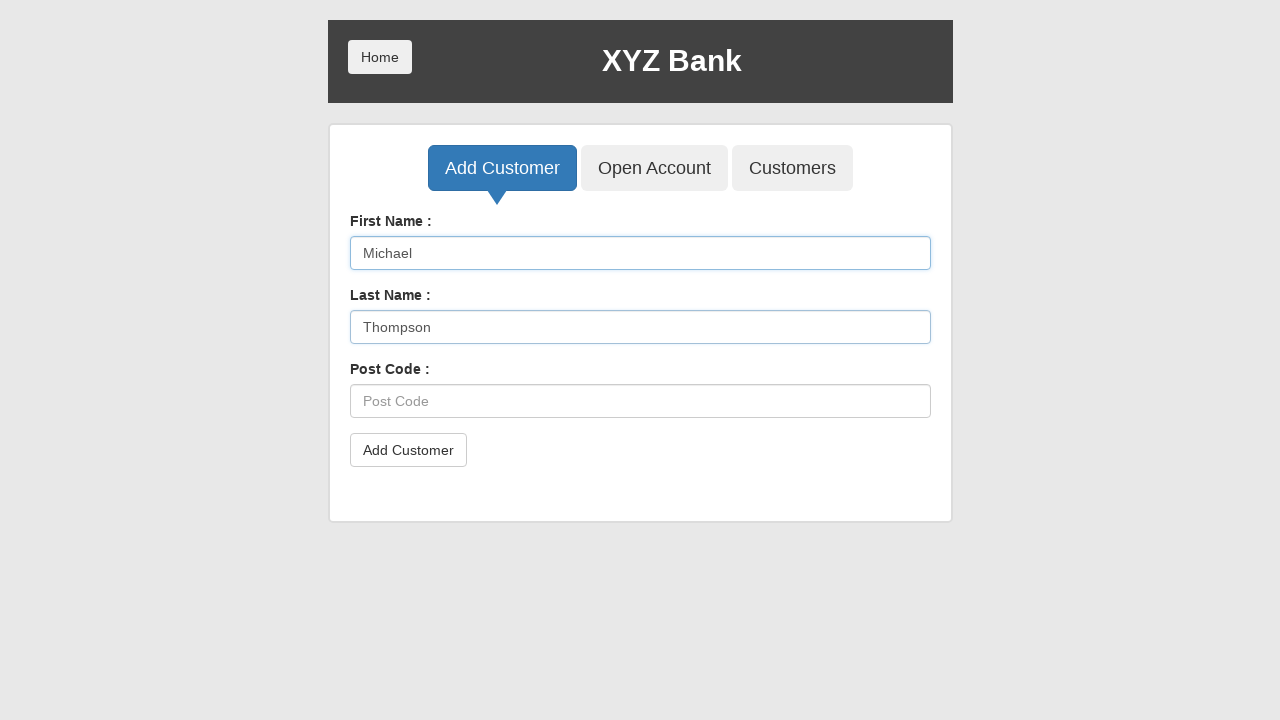

Filled postal code field with '90210' on input[ng-model='postCd']
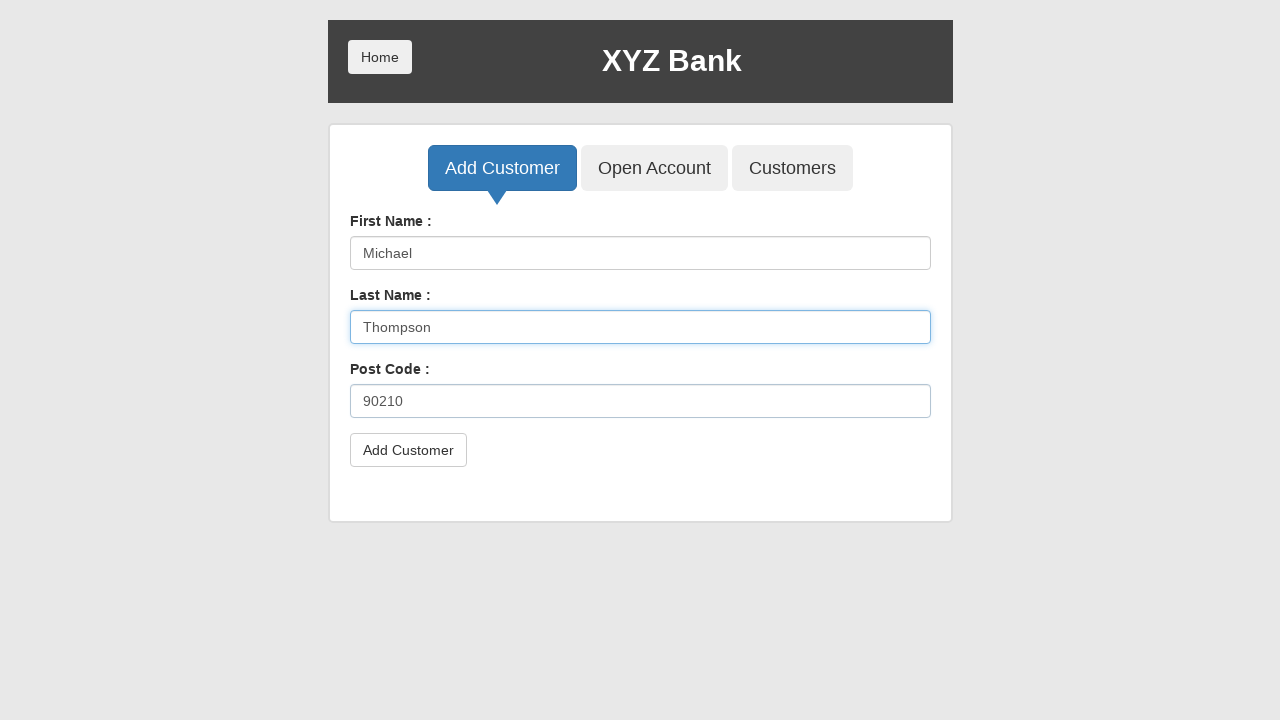

Clicked Add Customer button at (408, 450) on button[type='submit']
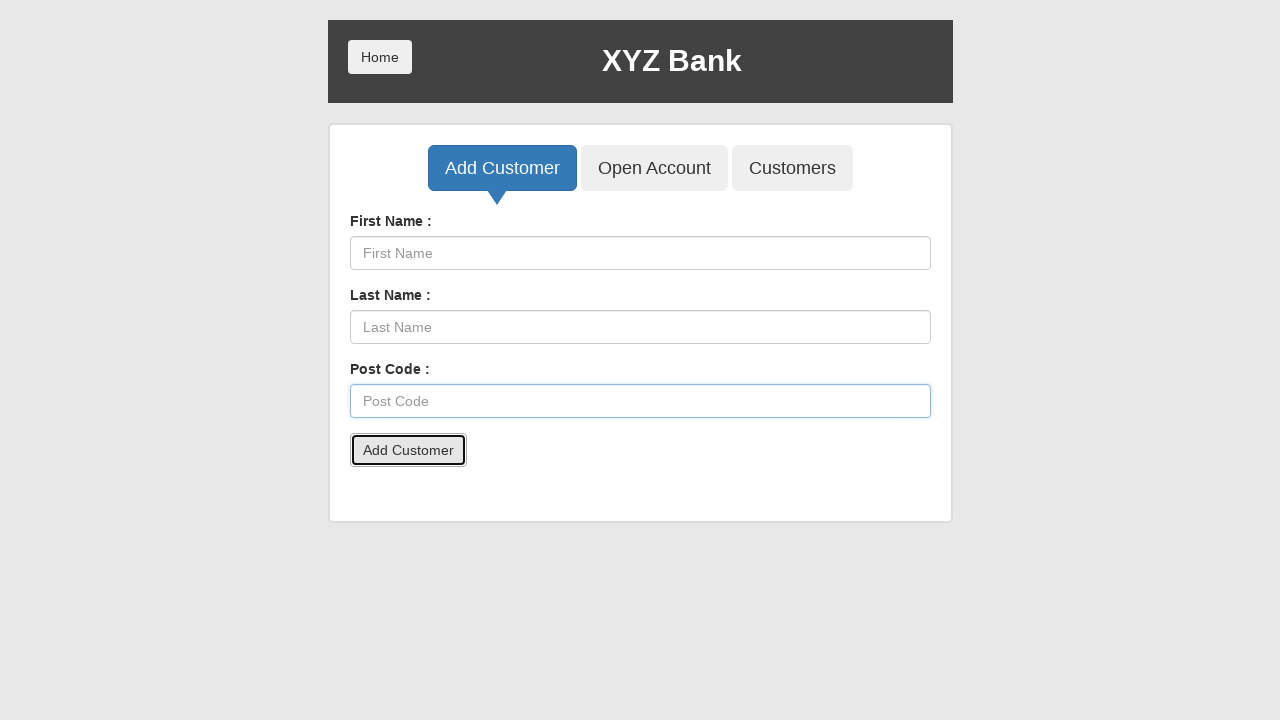

Accepted confirmation alert
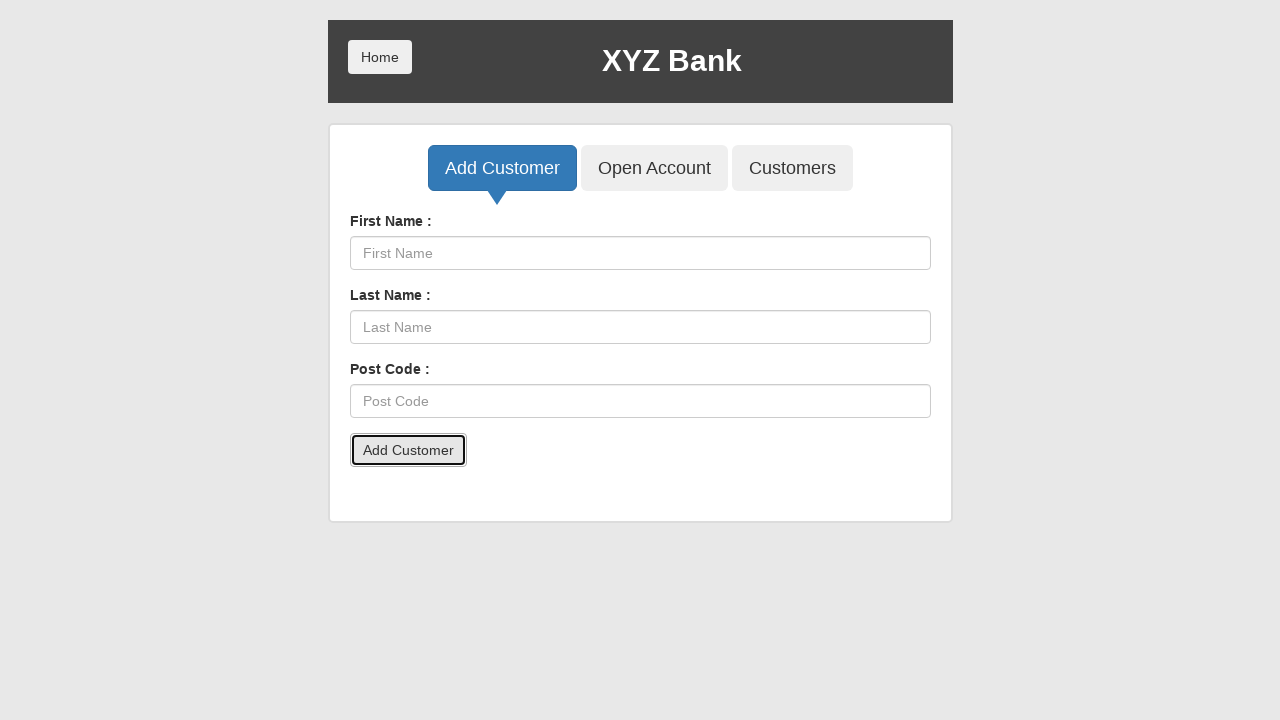

Navigated to customer list page
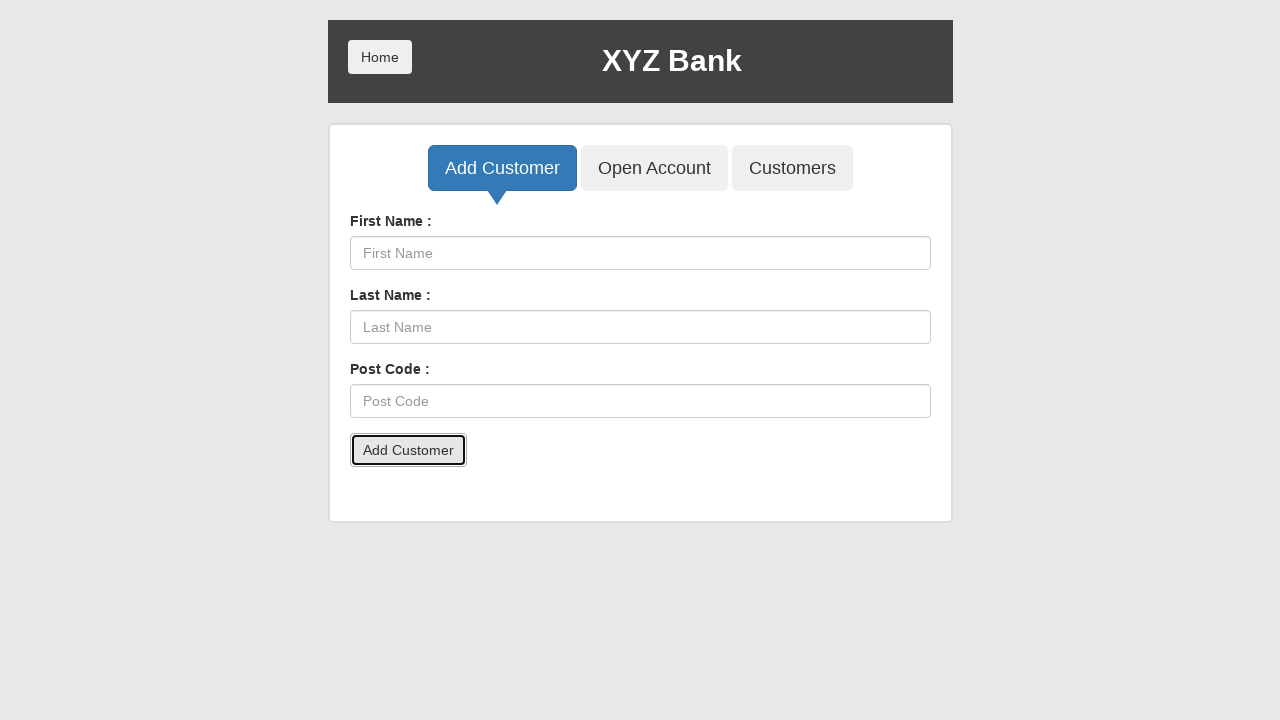

Search input field appeared
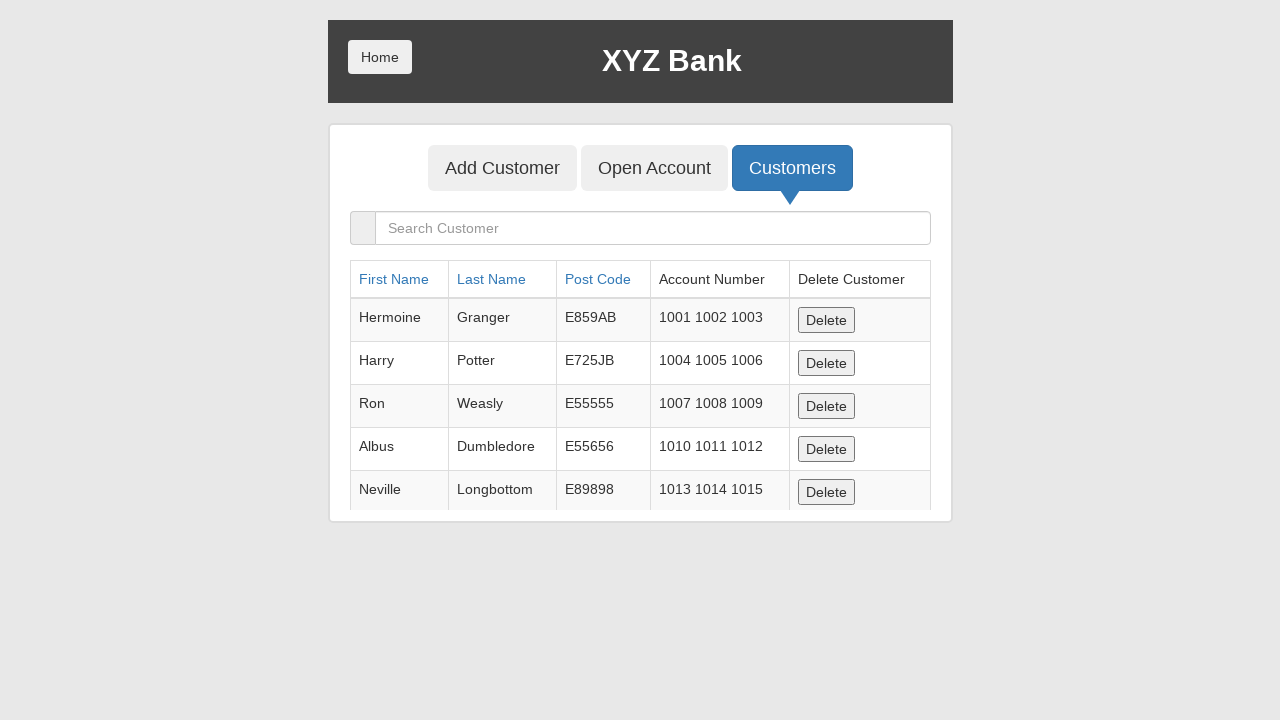

Entered 'Michael' in customer search field on input[ng-model='searchCustomer']
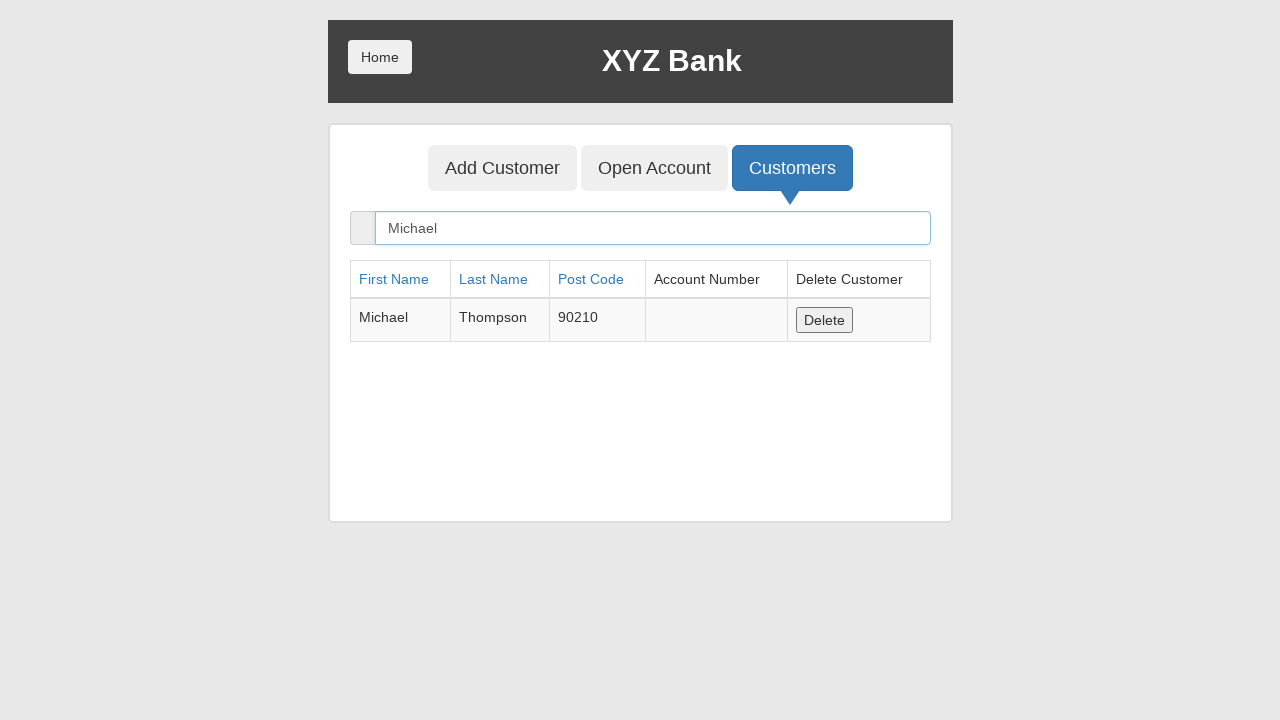

Customer 'Michael' found and validated in table
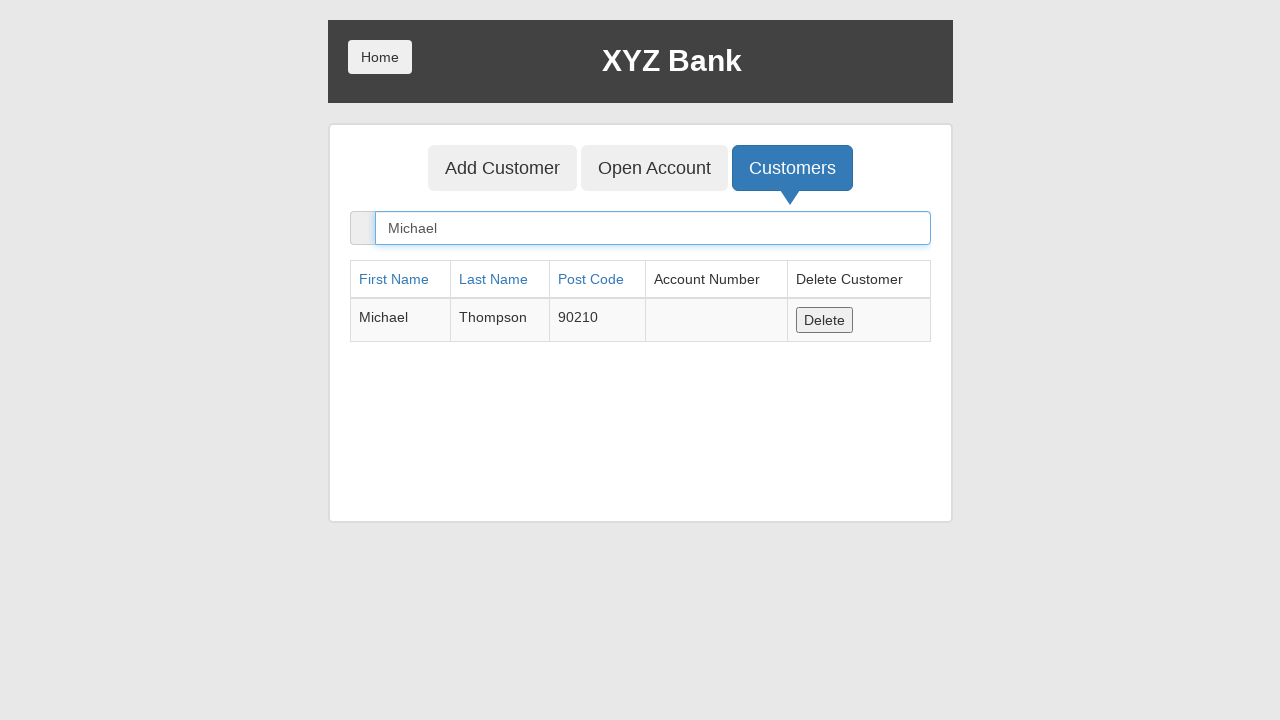

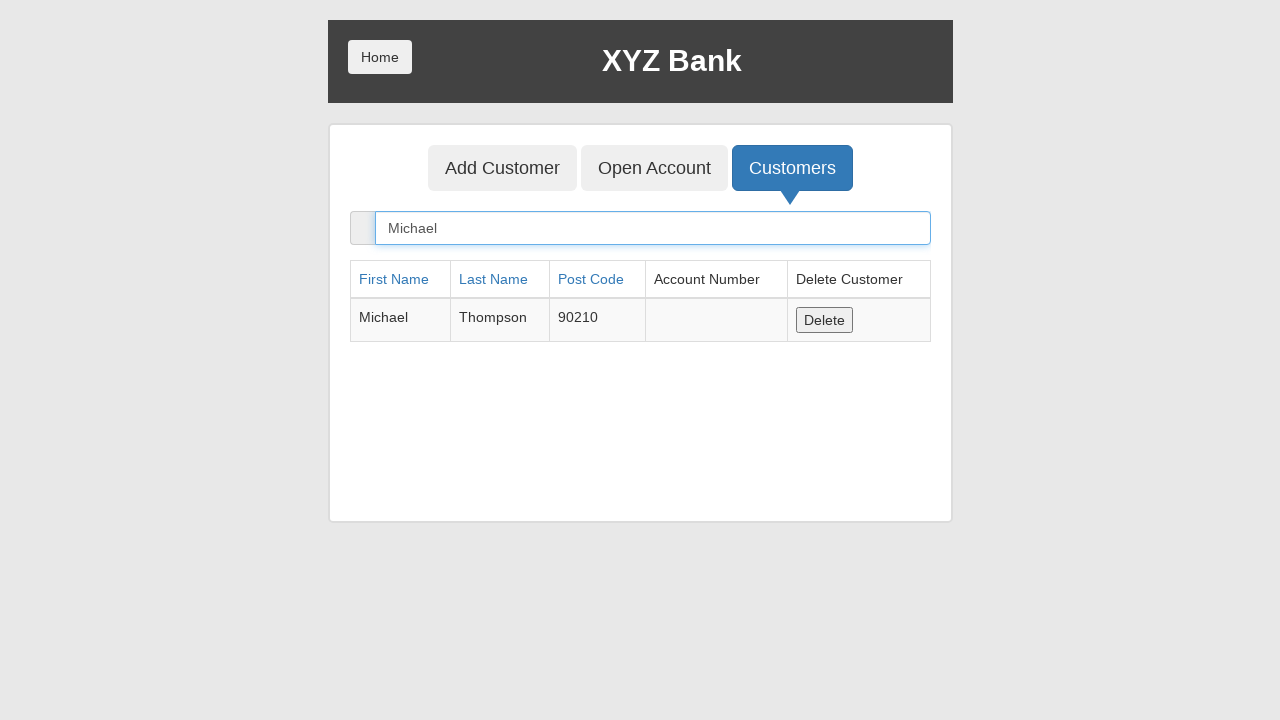